Tests tab handling functionality by opening a new tab, switching between parent and child tabs, handling an alert in the child tab, and then switching back to the parent tab

Starting URL: https://www.hyrtutorials.com/p/window-handles-practice.html

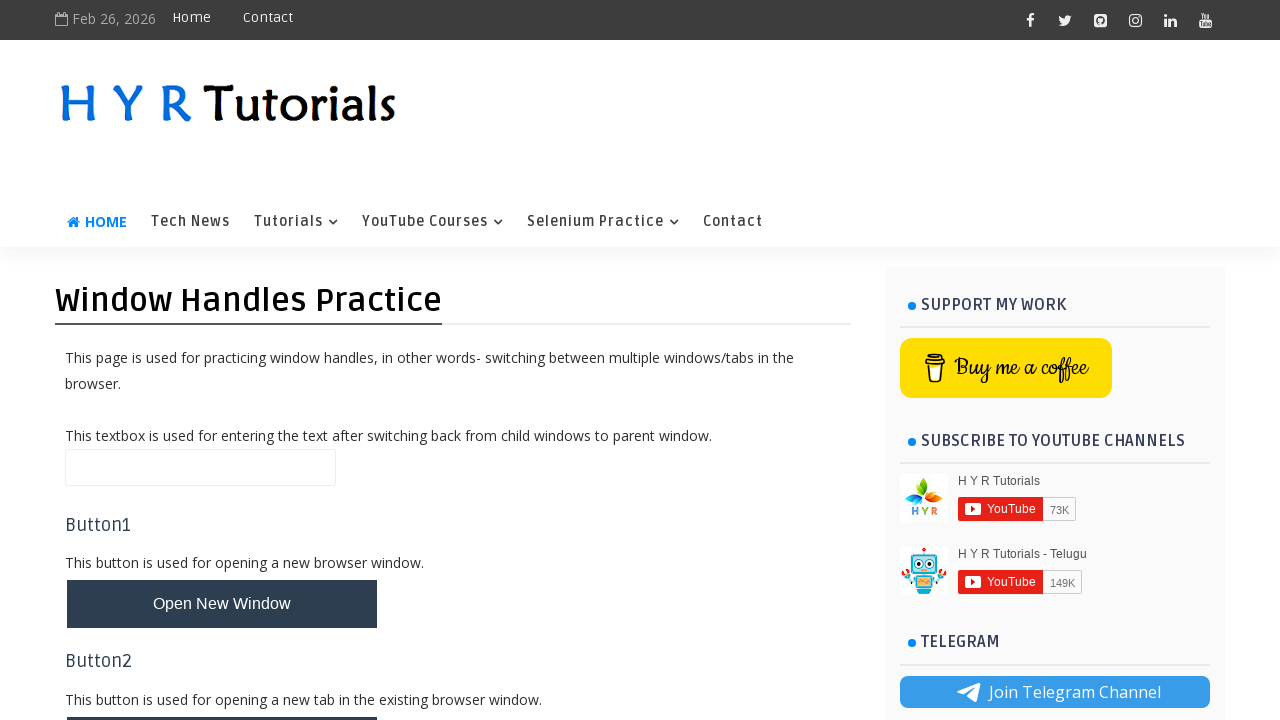

Clicked button to open new tab at (222, 696) on #newTabBtn
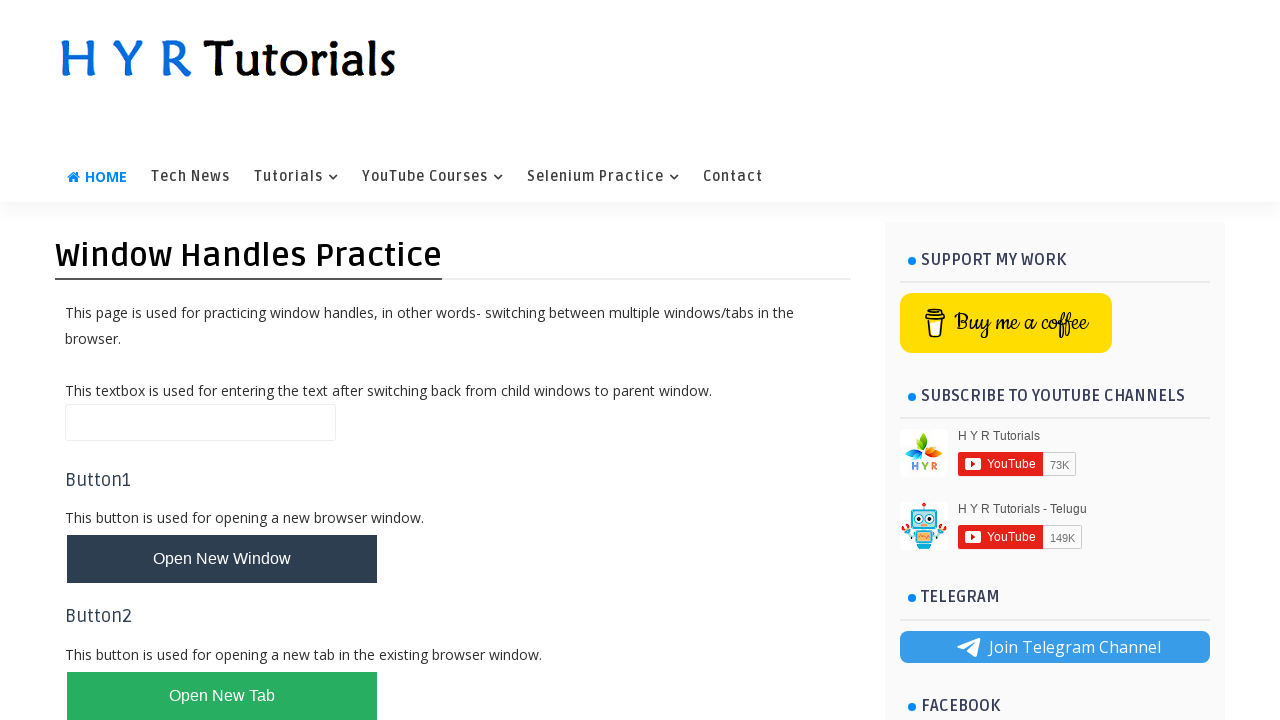

Clicked new tab button and captured new page context at (222, 696) on #newTabBtn
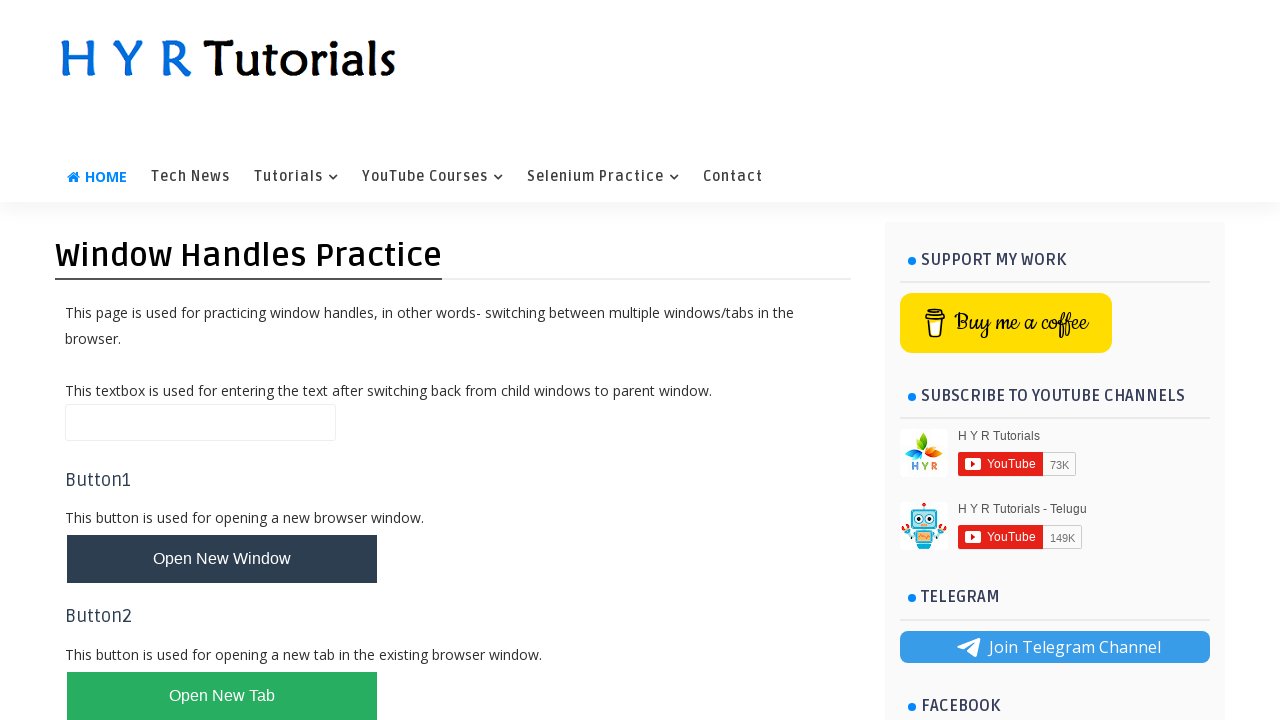

Switched to newly opened child tab
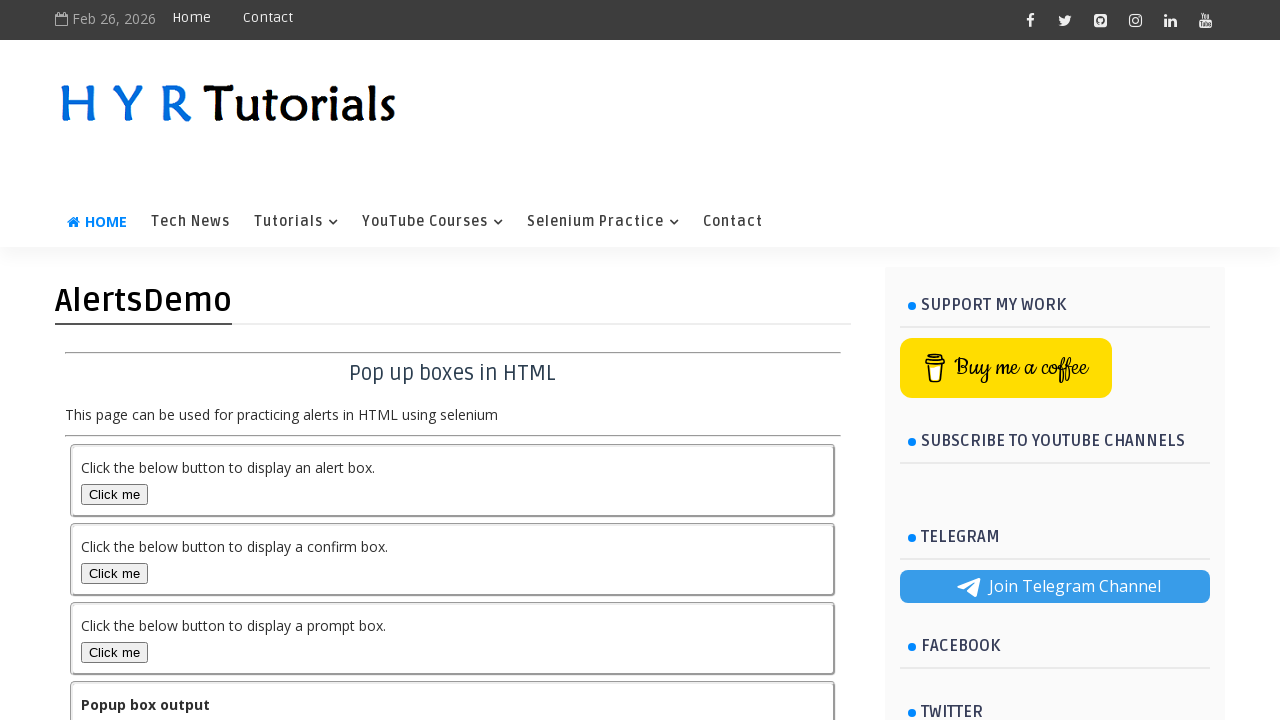

Child tab page loaded completely
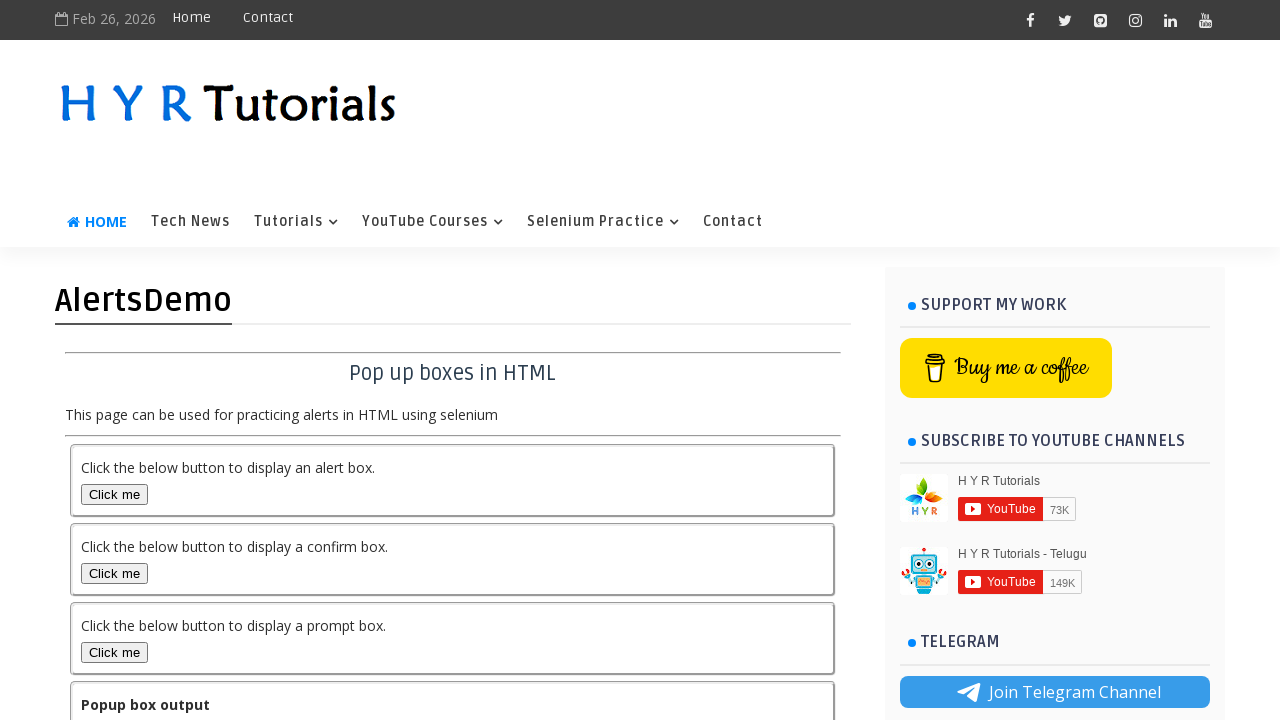

Clicked alert box button in child tab at (114, 494) on #alertBox
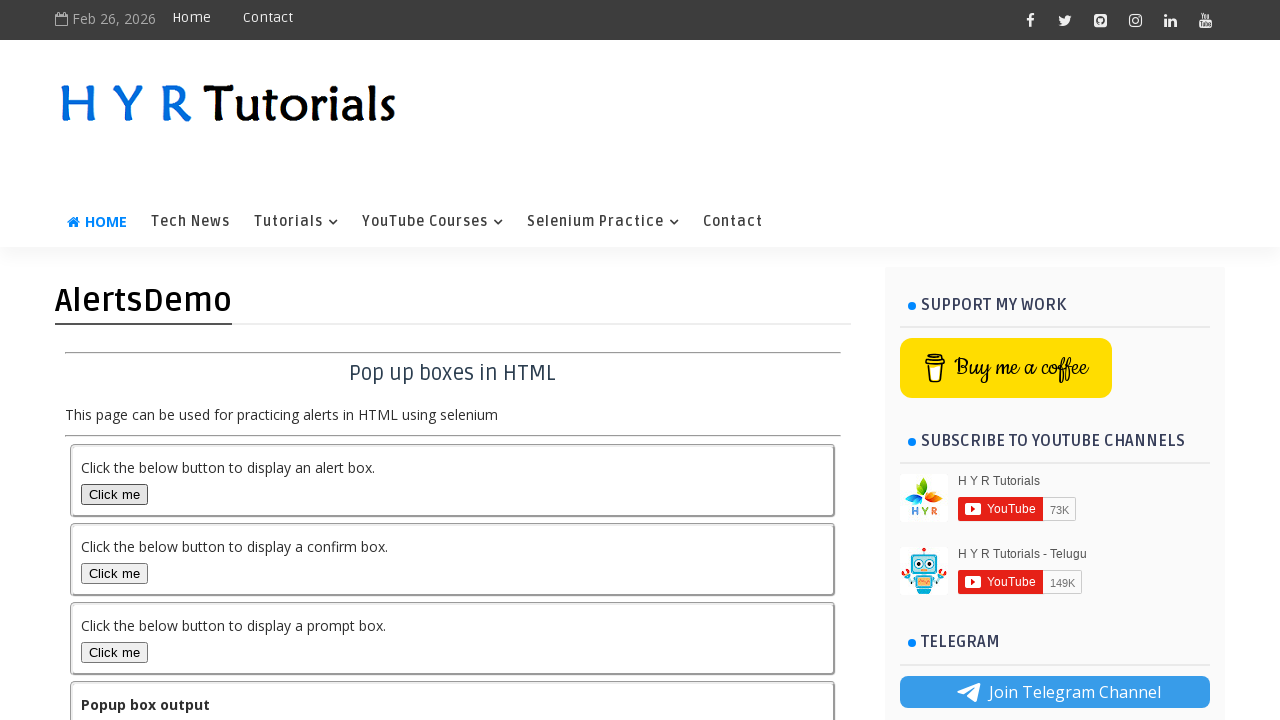

Set up dialog handler to accept alerts
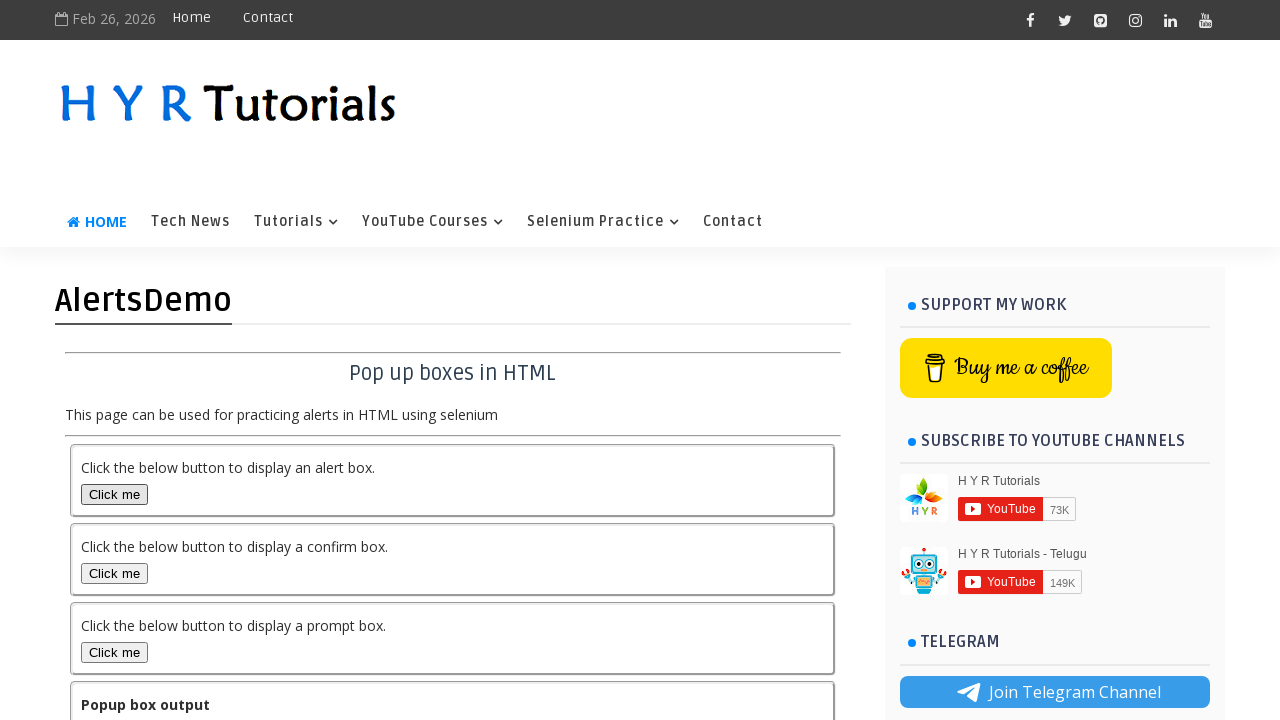

Switched back to parent tab and verified Button2 element is present
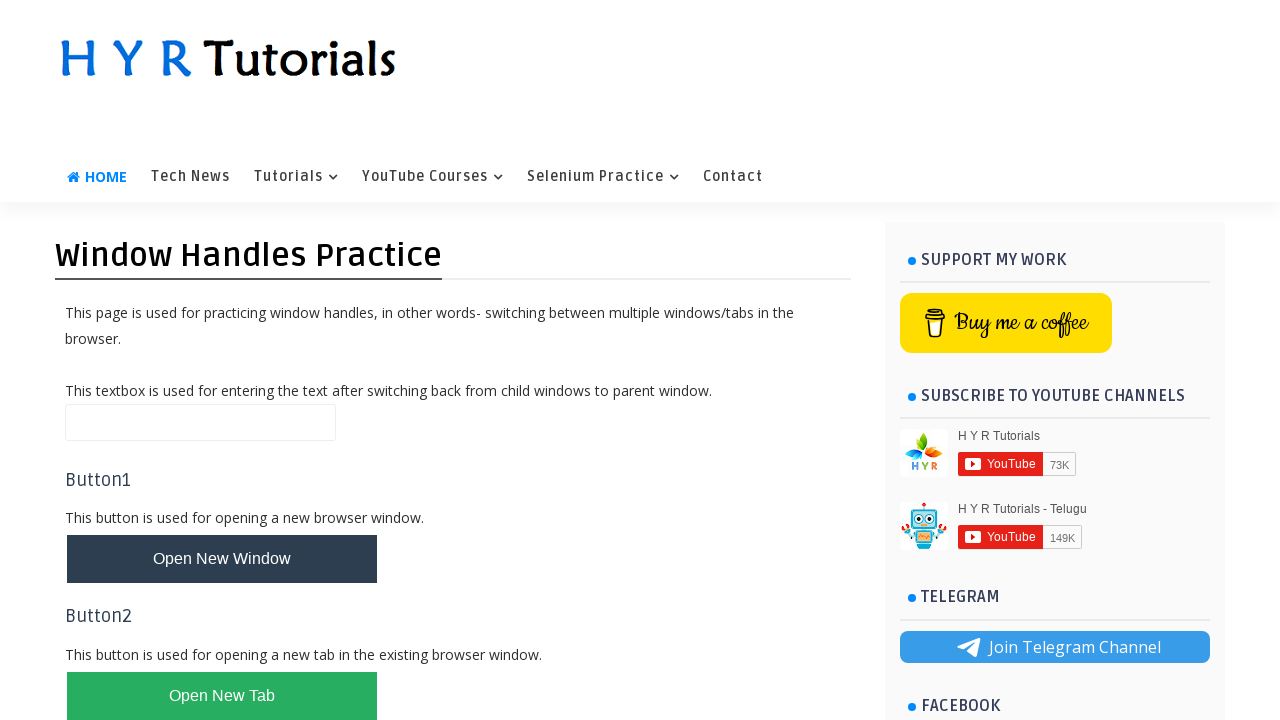

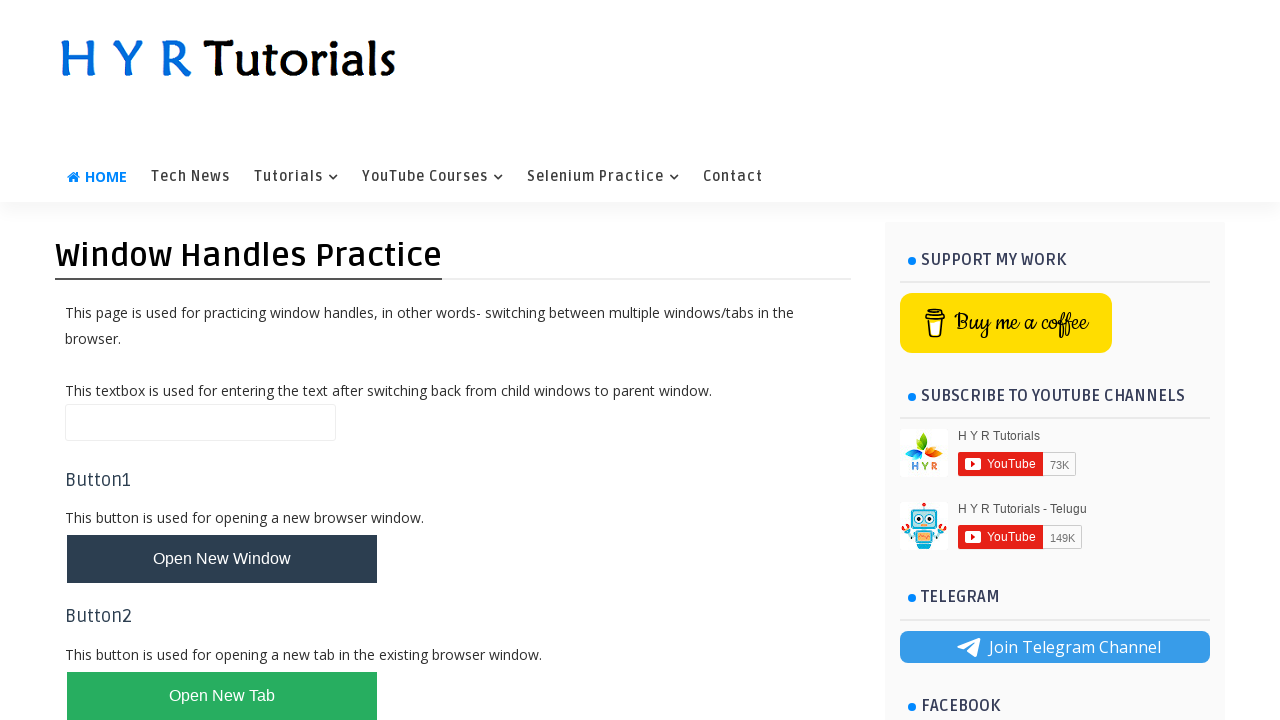